Tests the flight booking flow by selecting departure and destination cities, choosing a flight, filling in passenger and payment details, and completing the purchase.

Starting URL: https://blazedemo.com/

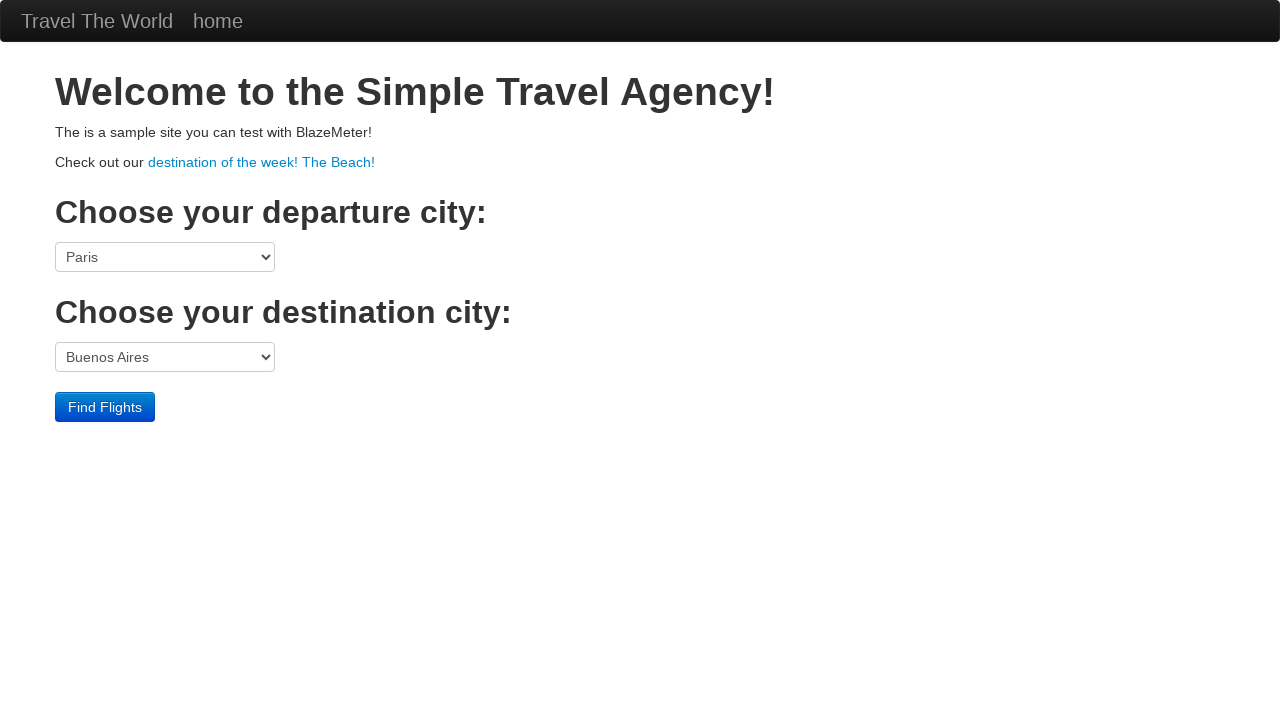

Clicked departure city dropdown at (165, 257) on select[name='fromPort']
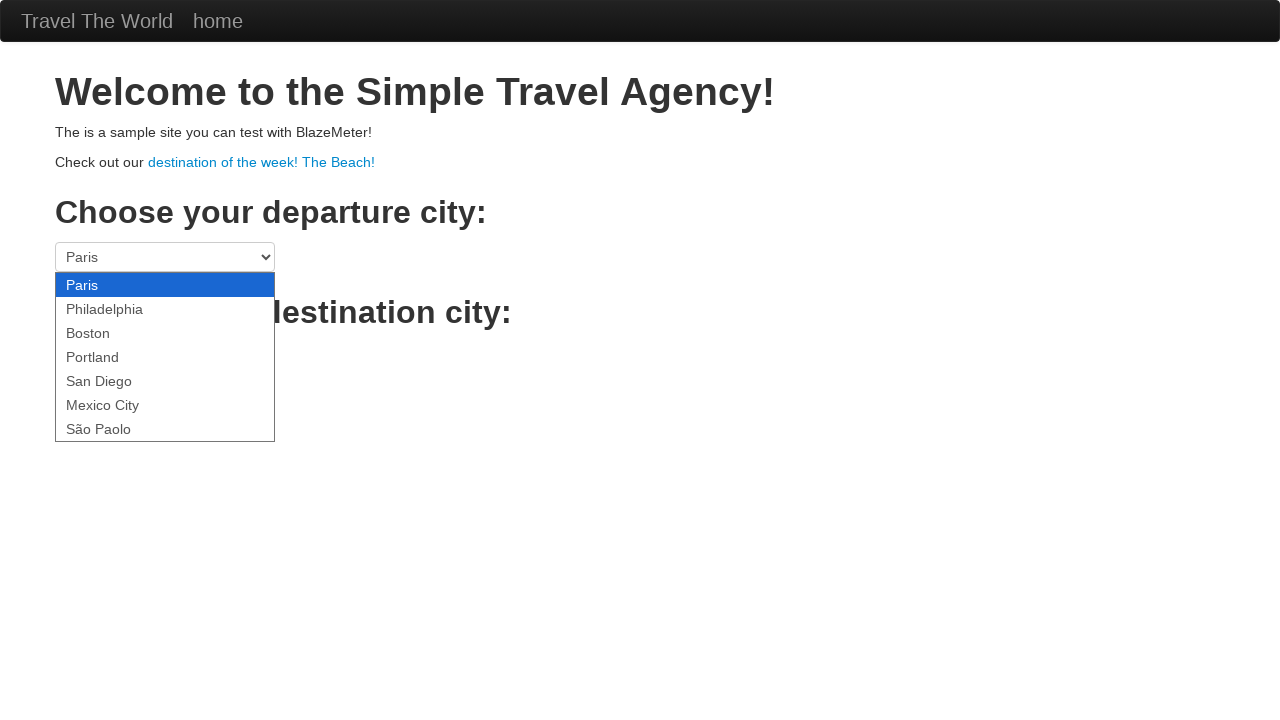

Selected 'São Paolo' as departure city on select[name='fromPort']
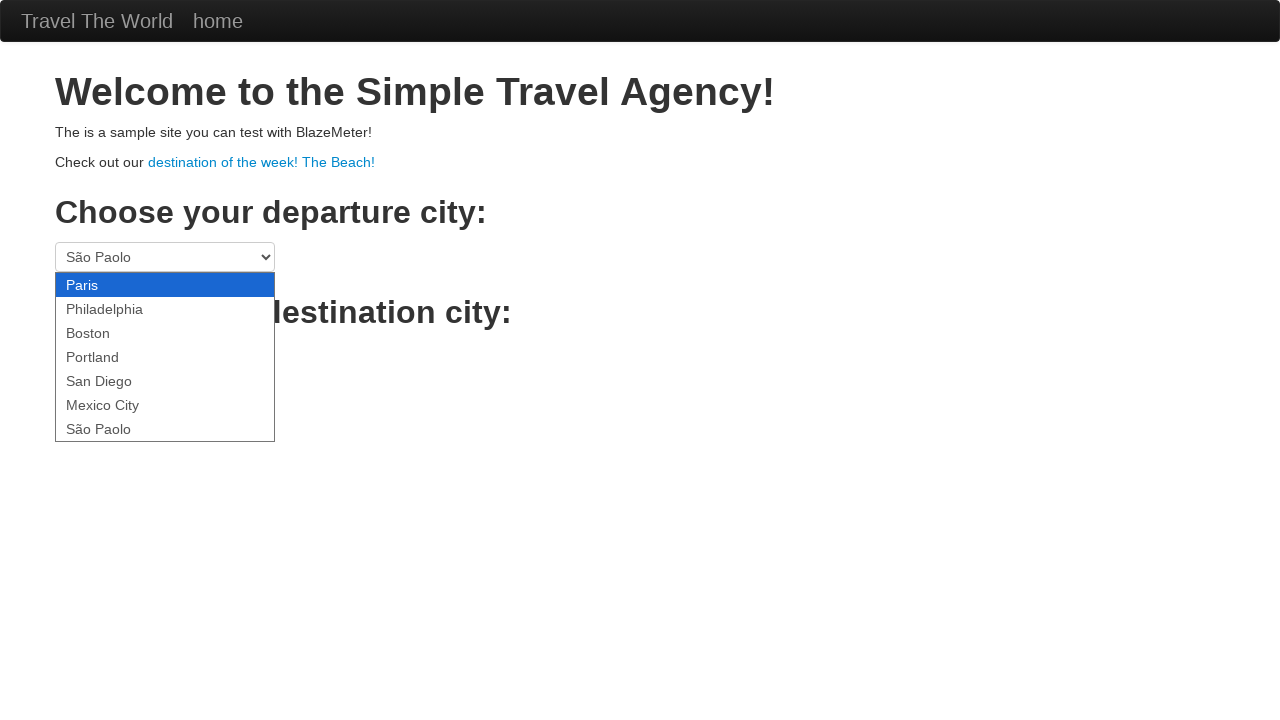

Clicked destination city dropdown at (165, 357) on select[name='toPort']
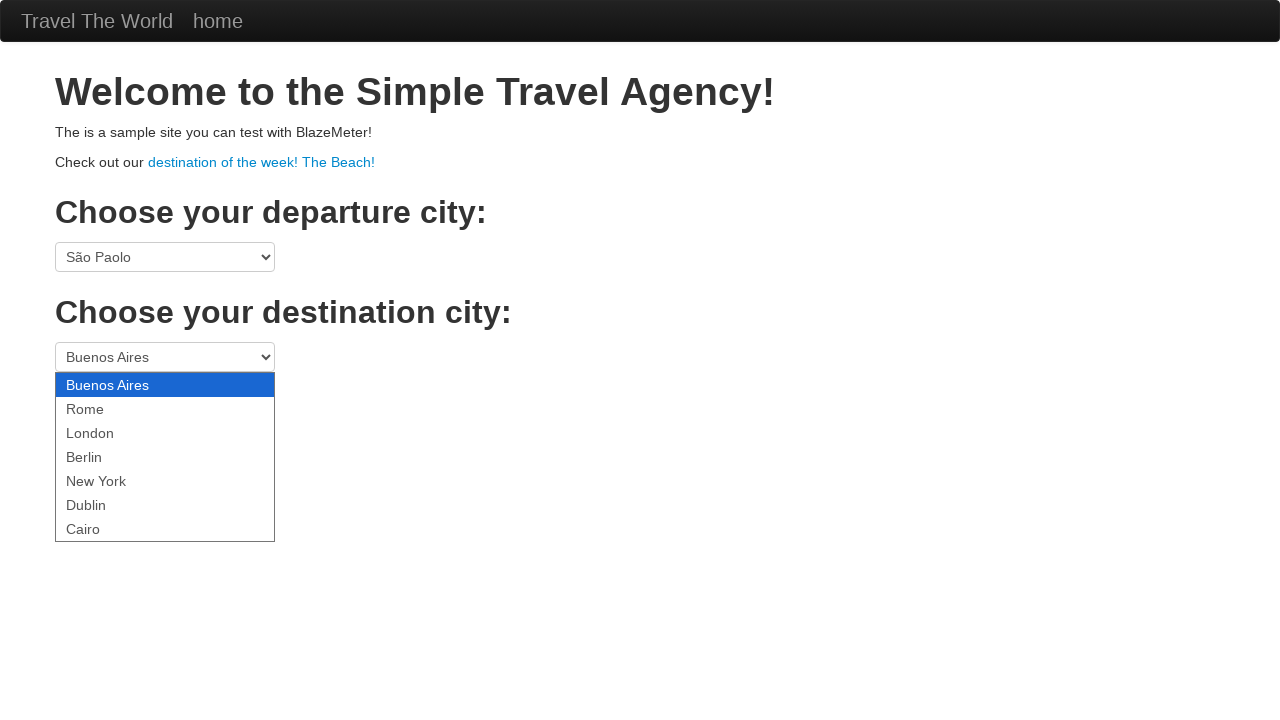

Selected 'New York' as destination city on select[name='toPort']
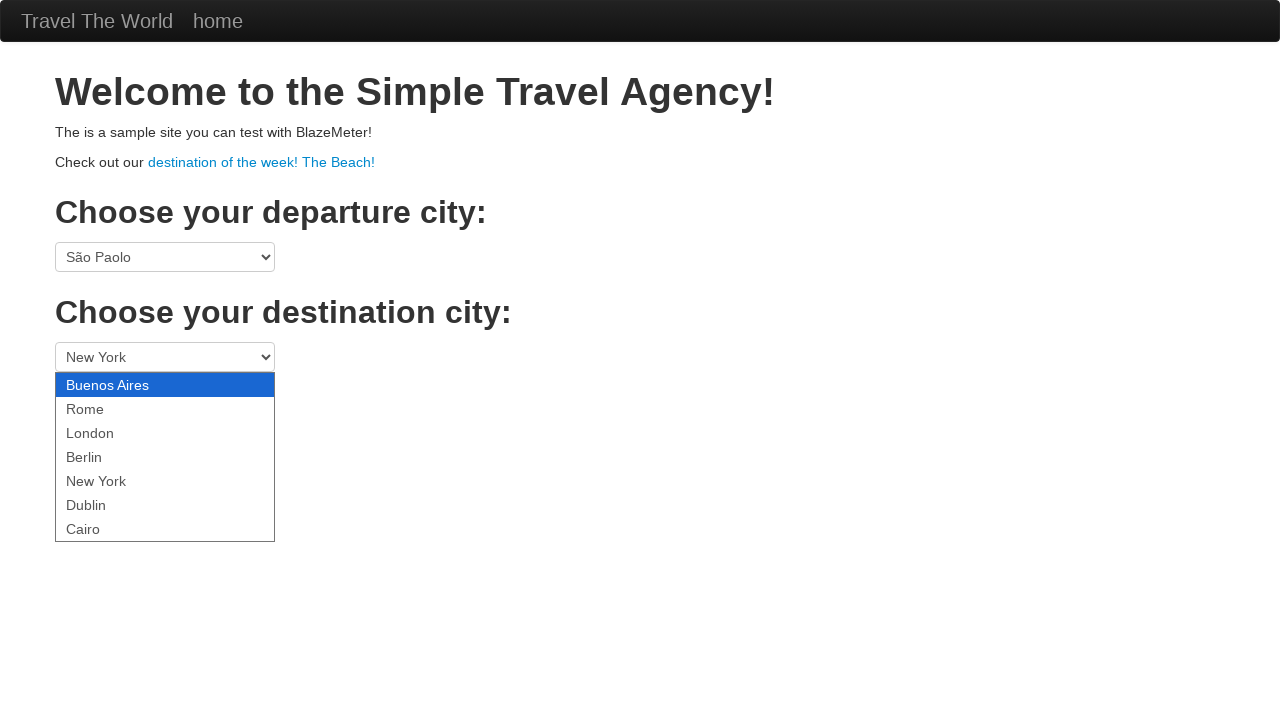

Clicked 'Find Flights' button at (105, 407) on .btn-primary
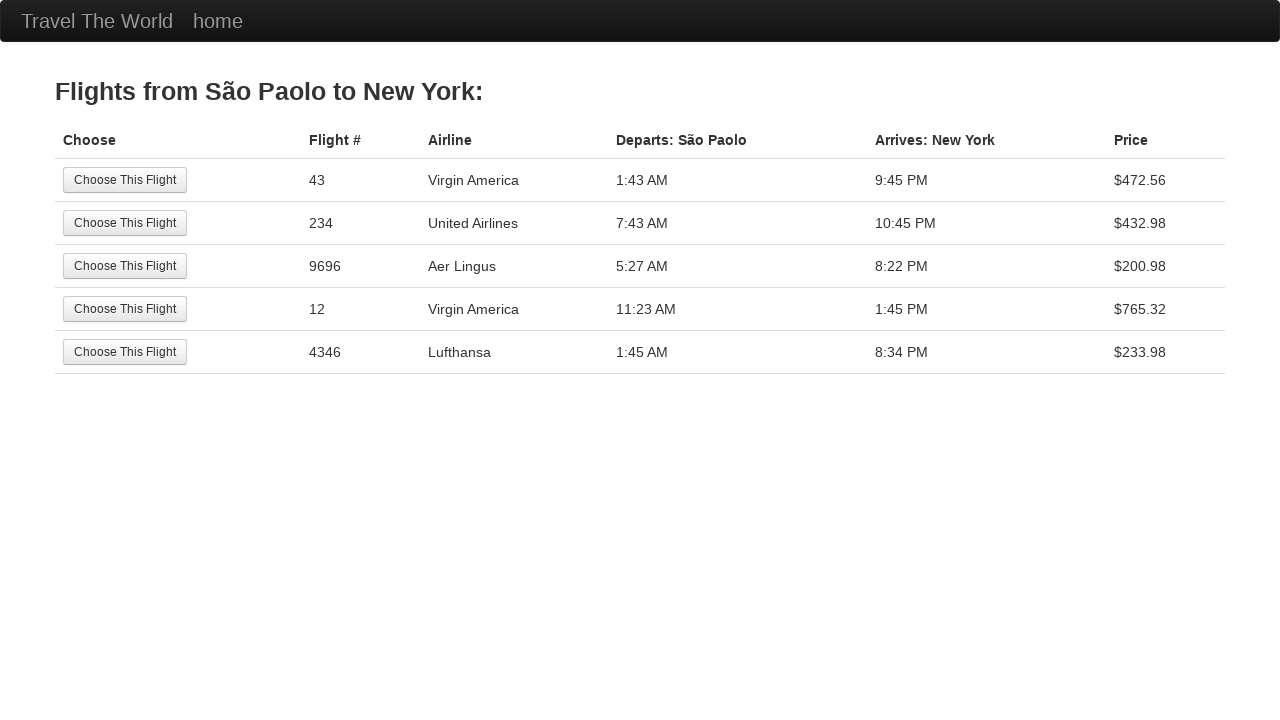

Flights list page loaded with header visible
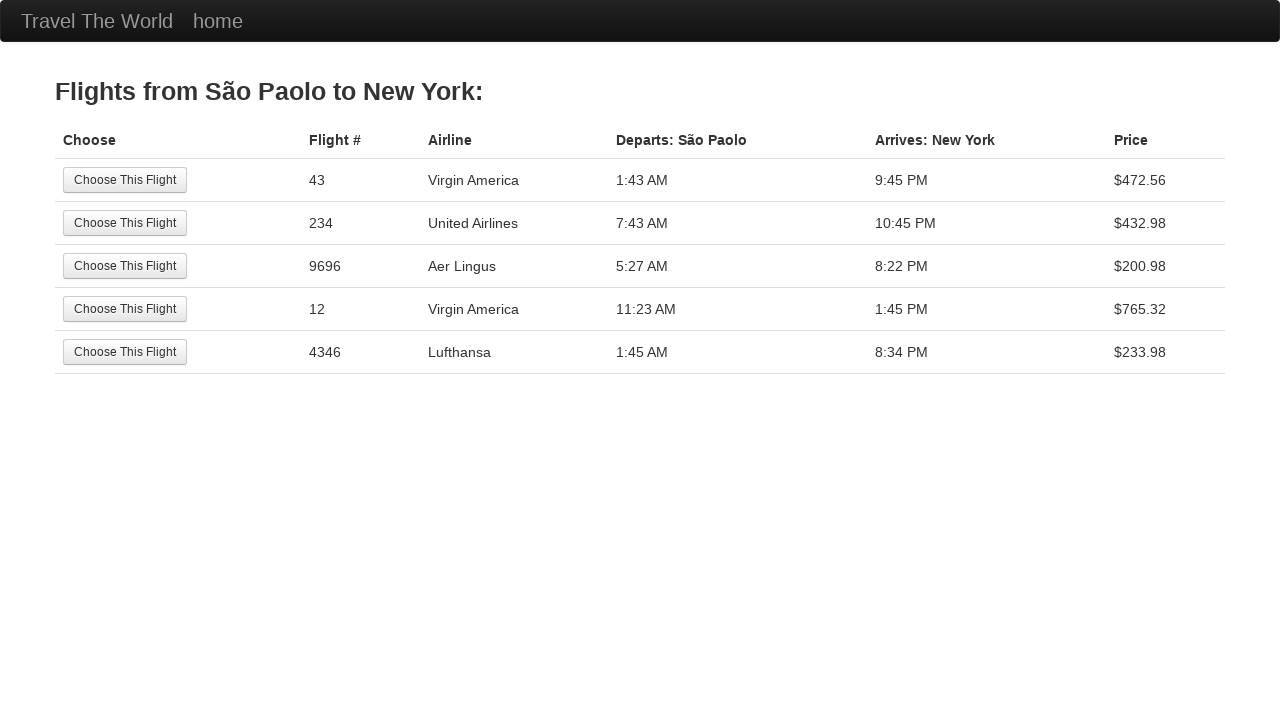

Selected first available flight at (125, 180) on tr:nth-child(1) .btn
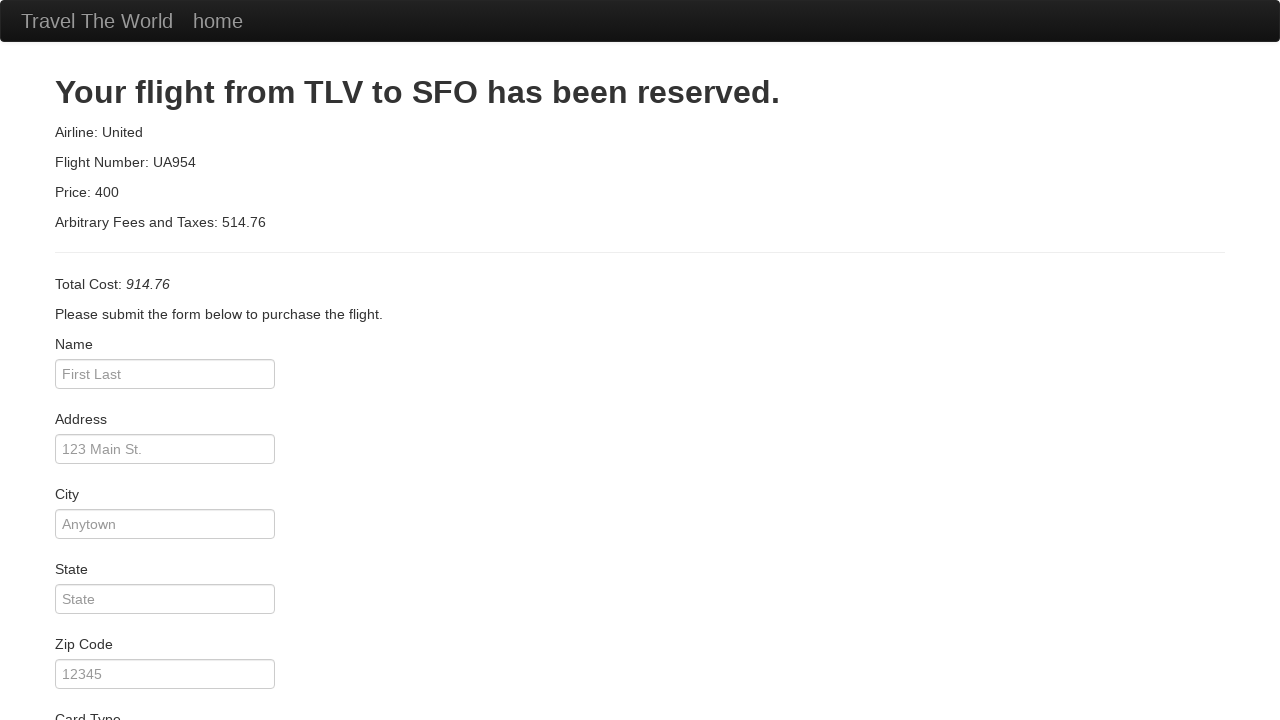

Clicked passenger name input field at (165, 374) on #inputName
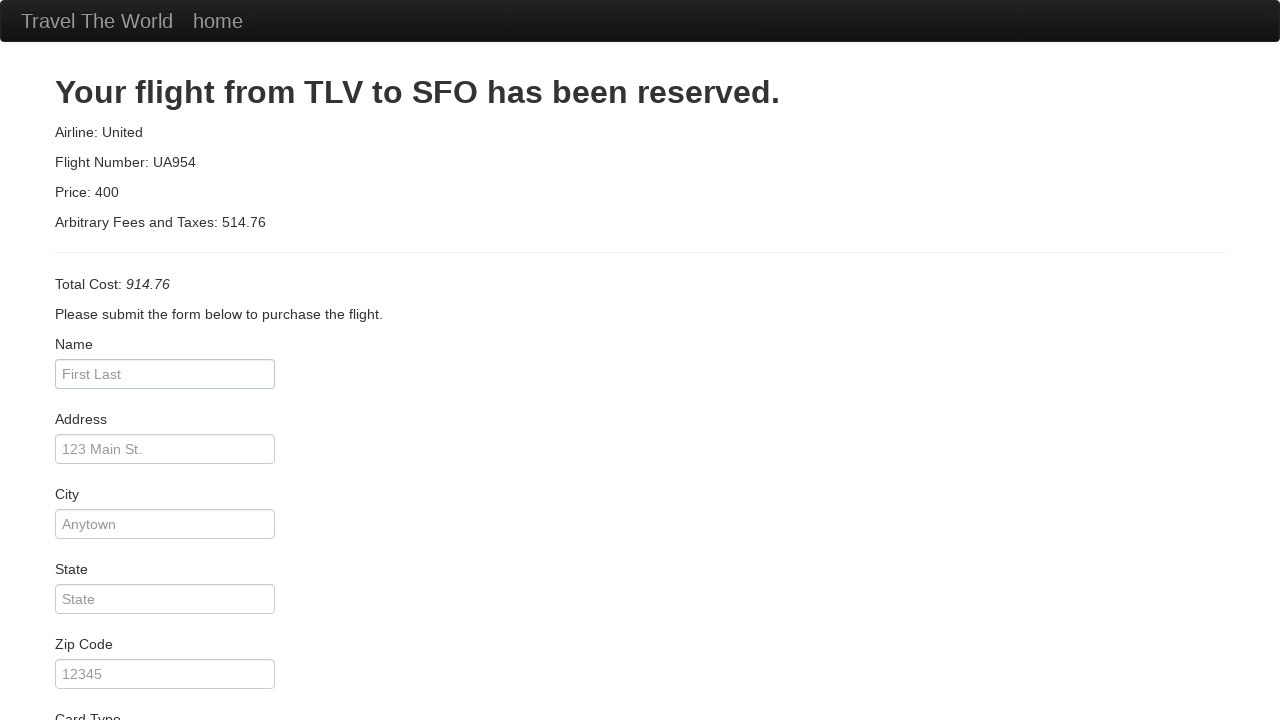

Filled passenger name as 'Juca' on #inputName
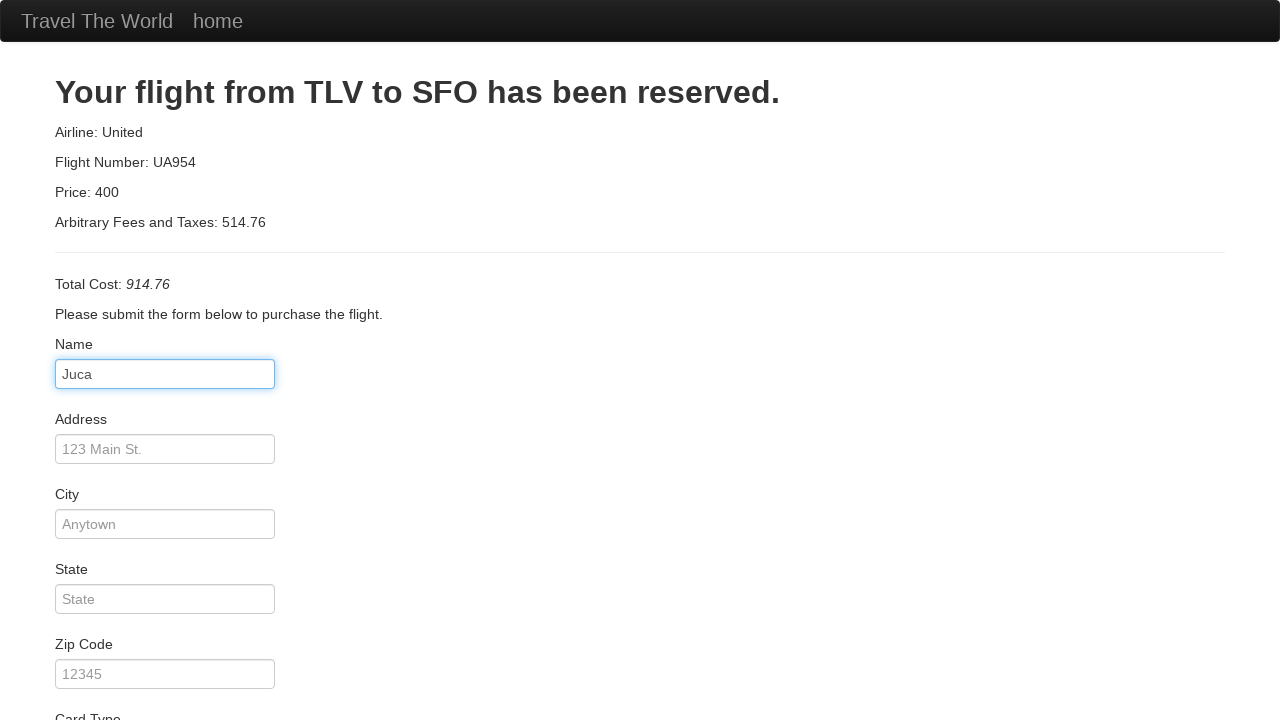

Clicked address input field at (165, 449) on #address
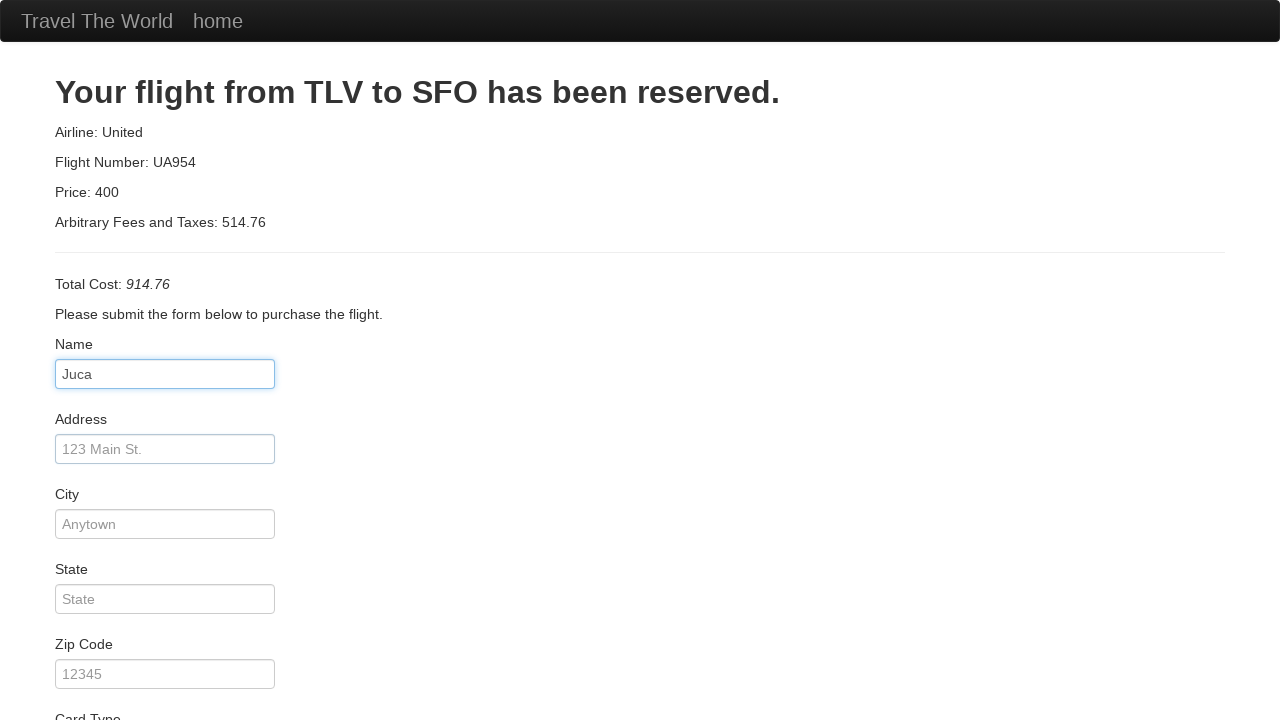

Clicked card type dropdown at (165, 360) on #cardType
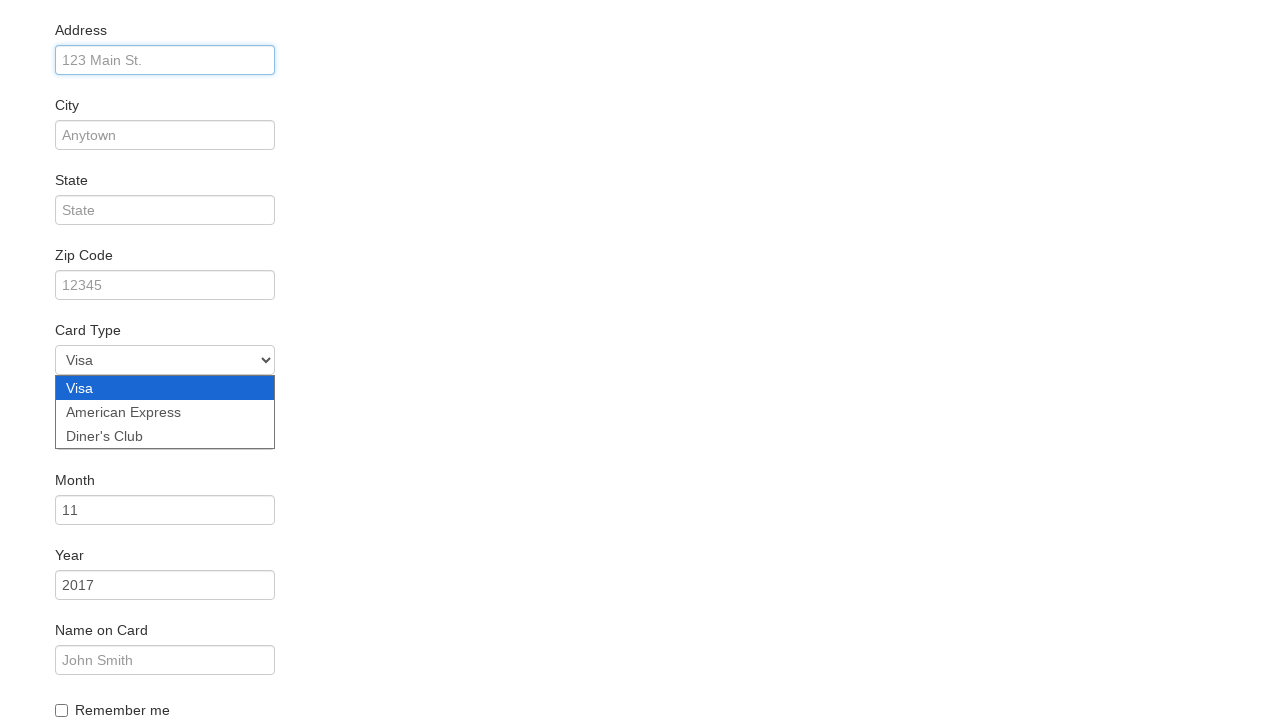

Selected 'American Express' as payment card type on #cardType
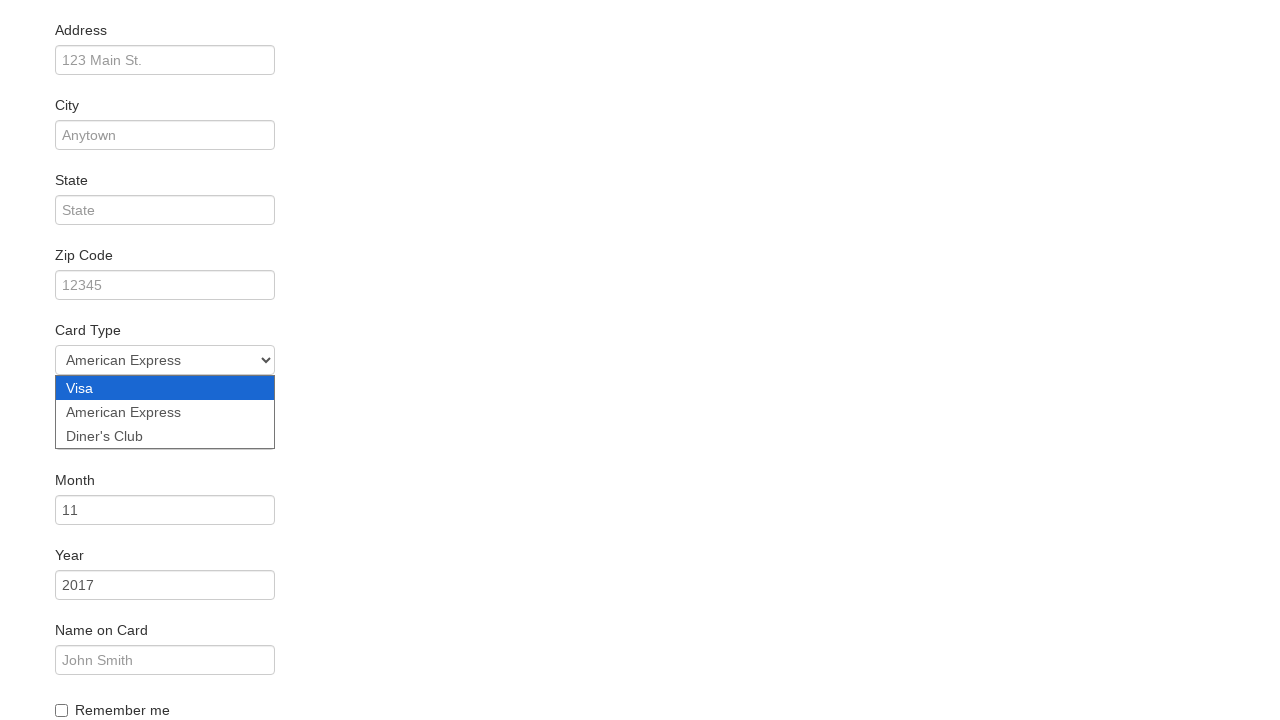

Checked 'Remember Me' checkbox at (62, 710) on #rememberMe
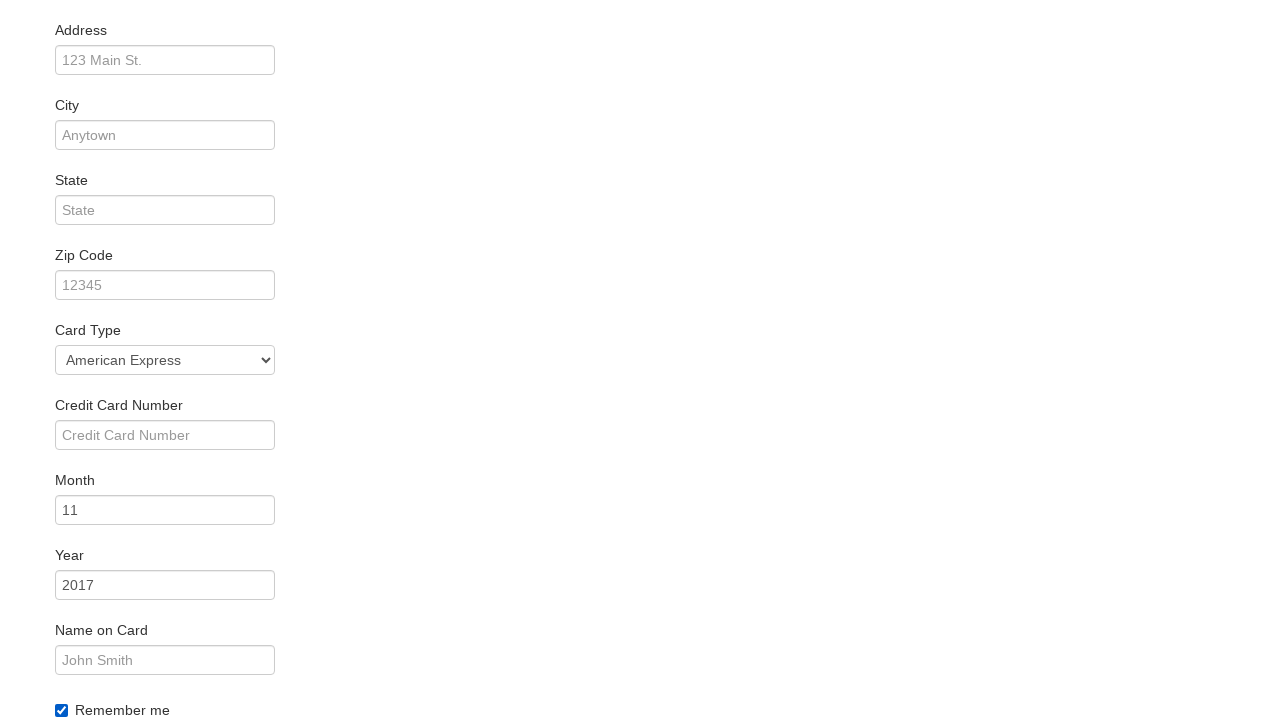

Clicked 'Purchase Flight' button to complete booking at (118, 685) on .btn-primary
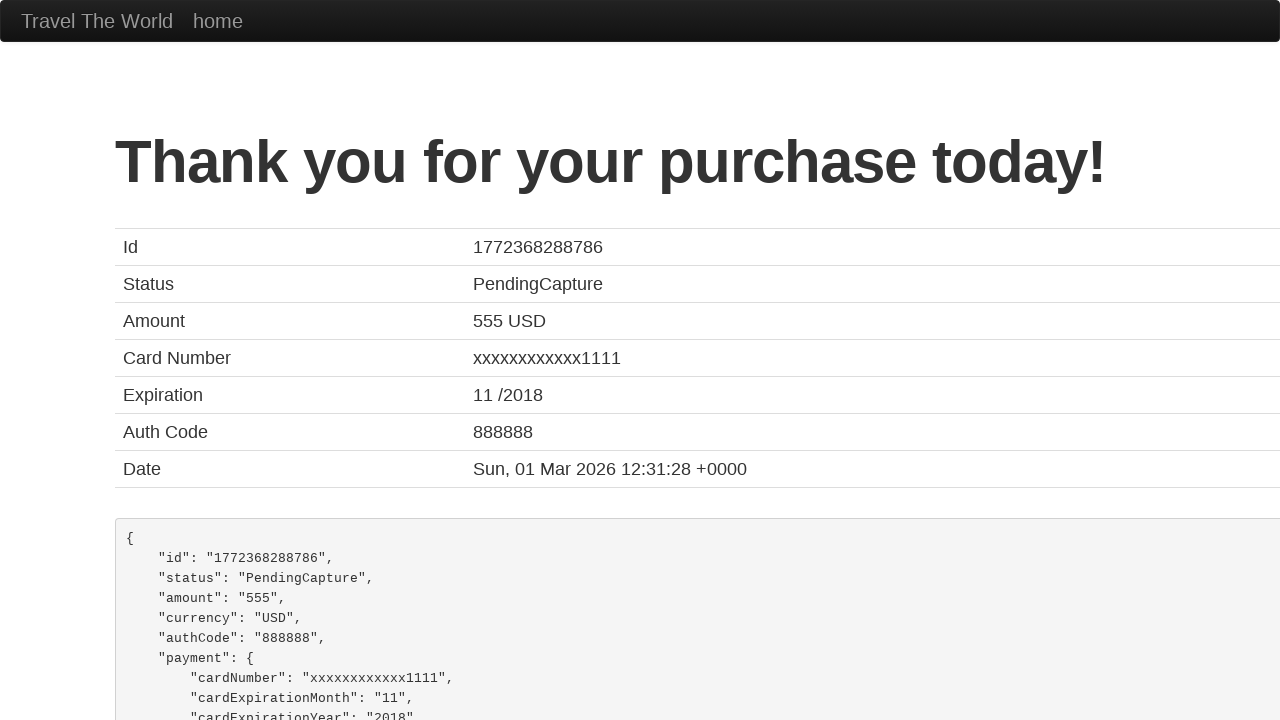

Flight booking confirmation page loaded successfully
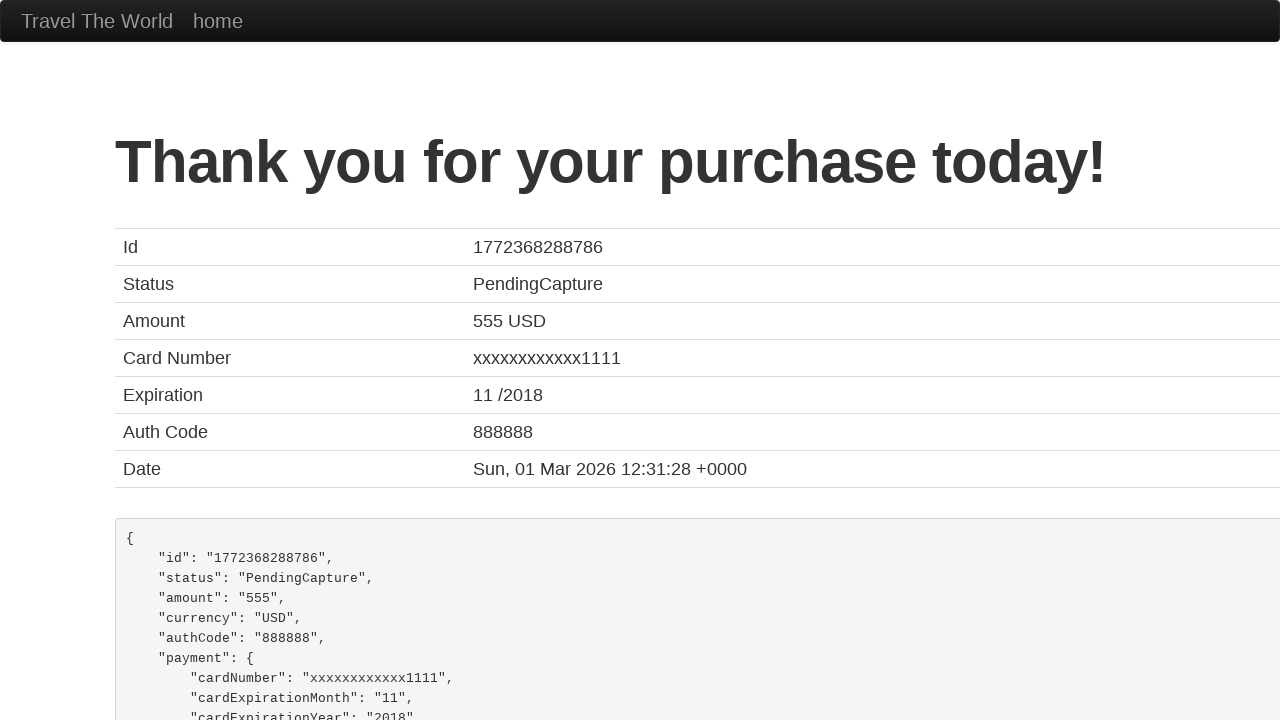

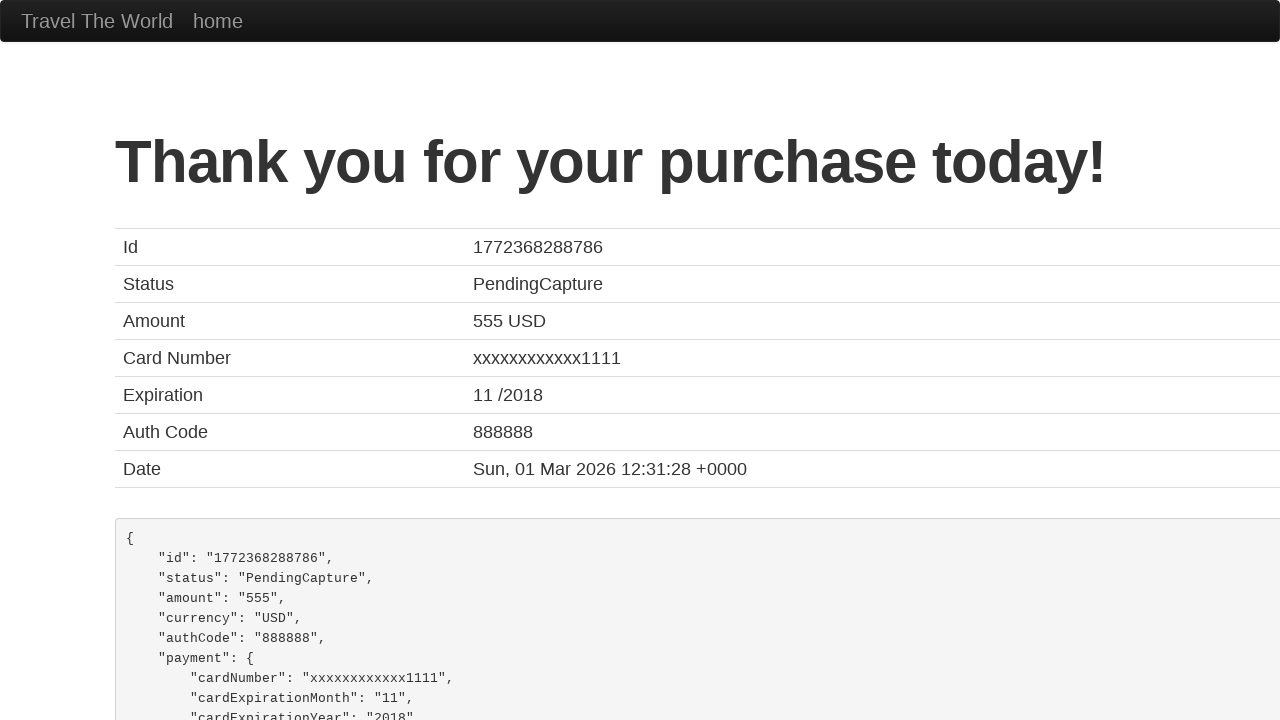